Tests dynamic loading of element rendered after the fact by clicking start button and waiting for Hello World message

Starting URL: http://the-internet.herokuapp.com/dynamic_loading/2

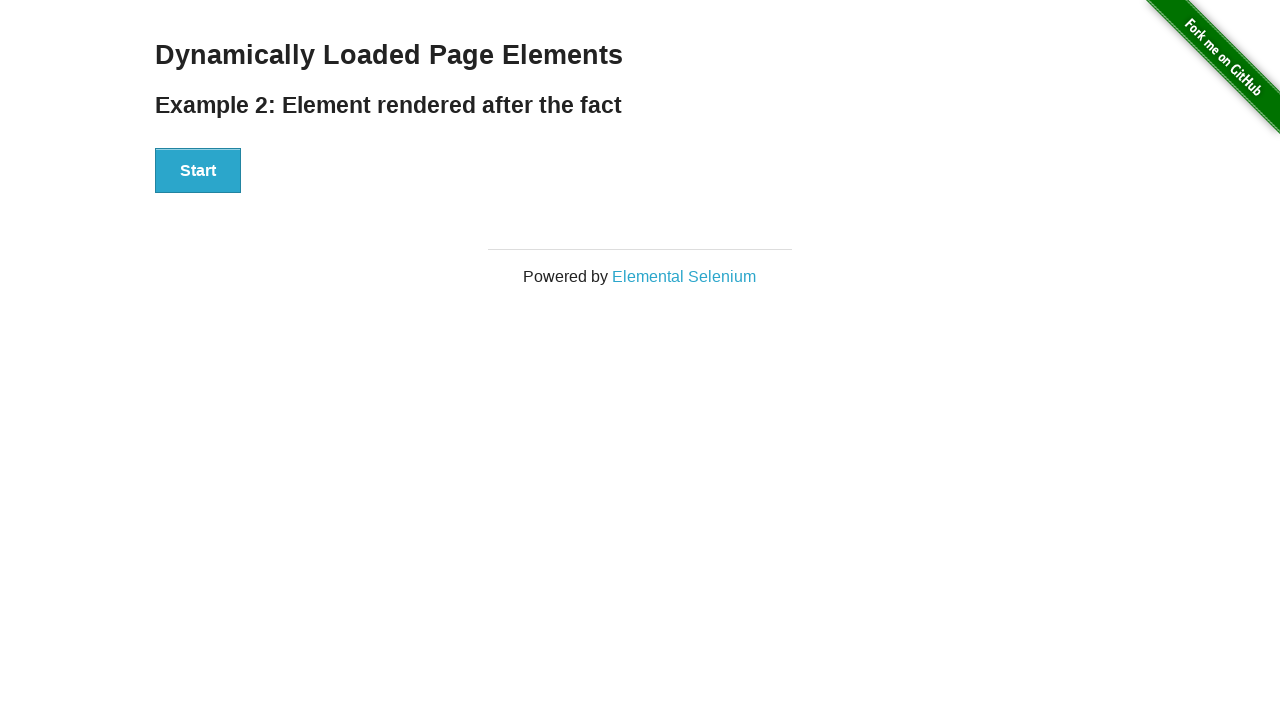

Clicked Start button to initiate dynamic loading at (198, 171) on button
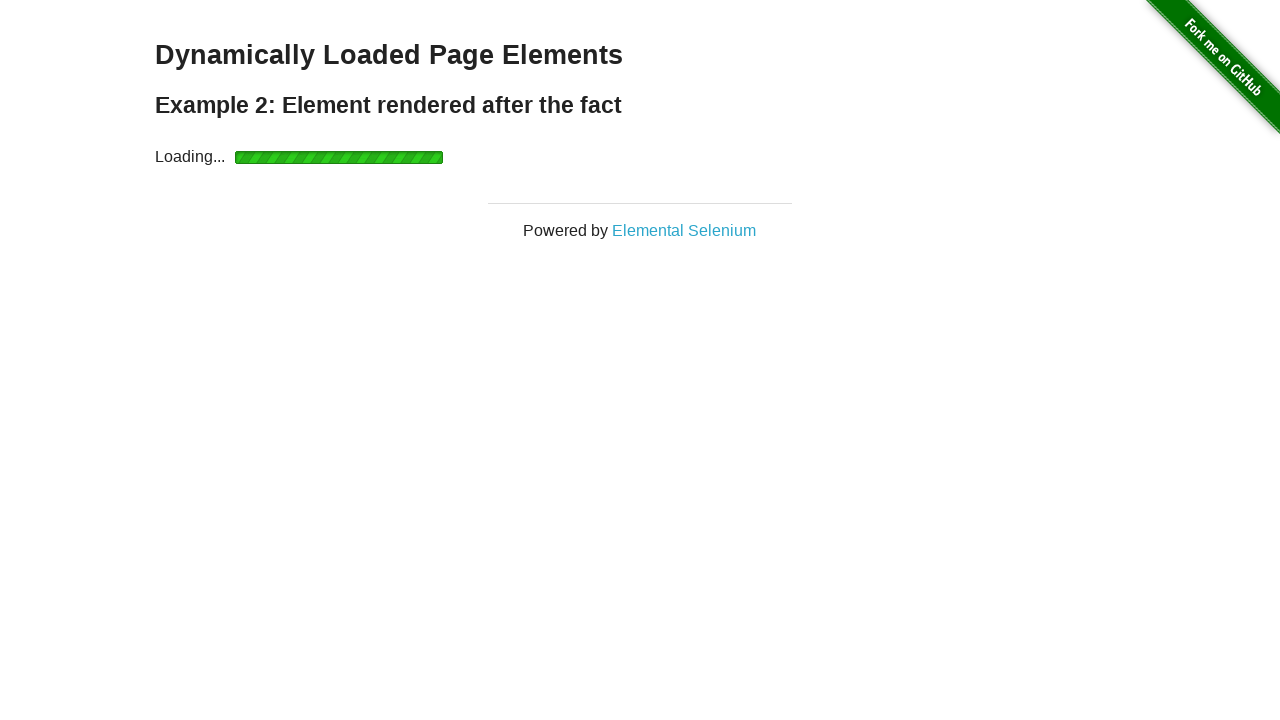

Finish element appeared on page
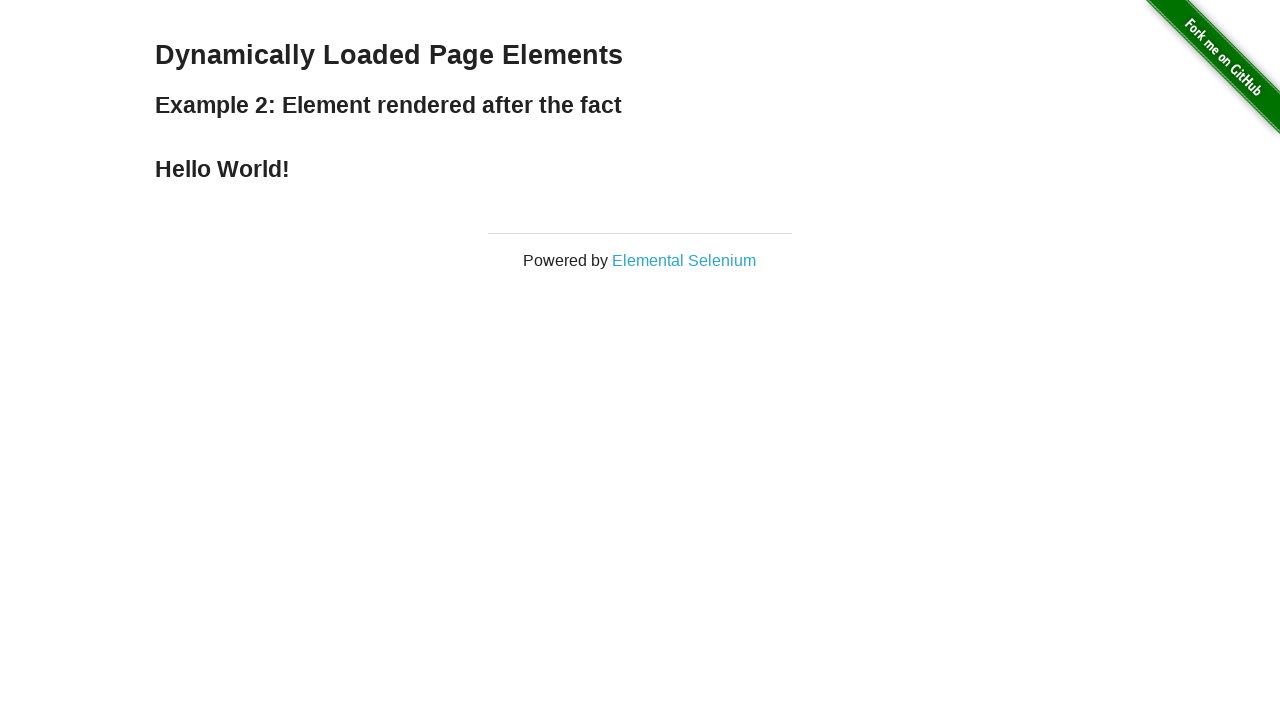

Hello World! message rendered in finish element
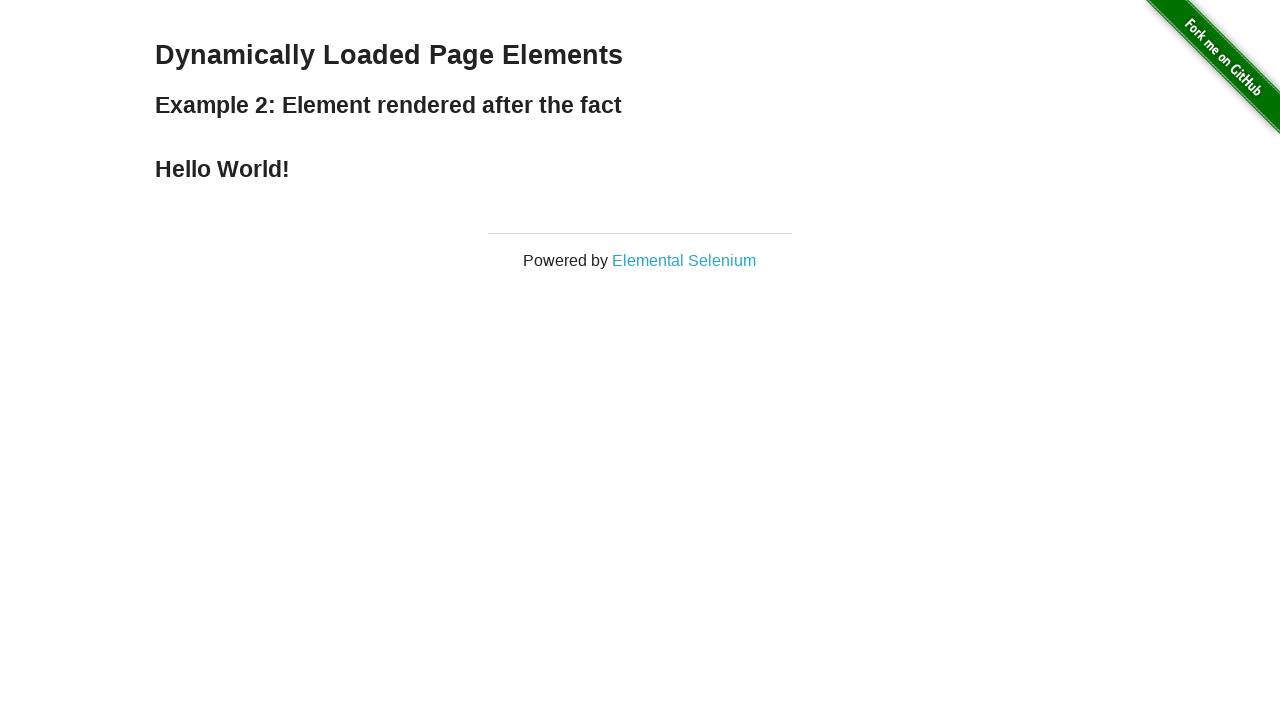

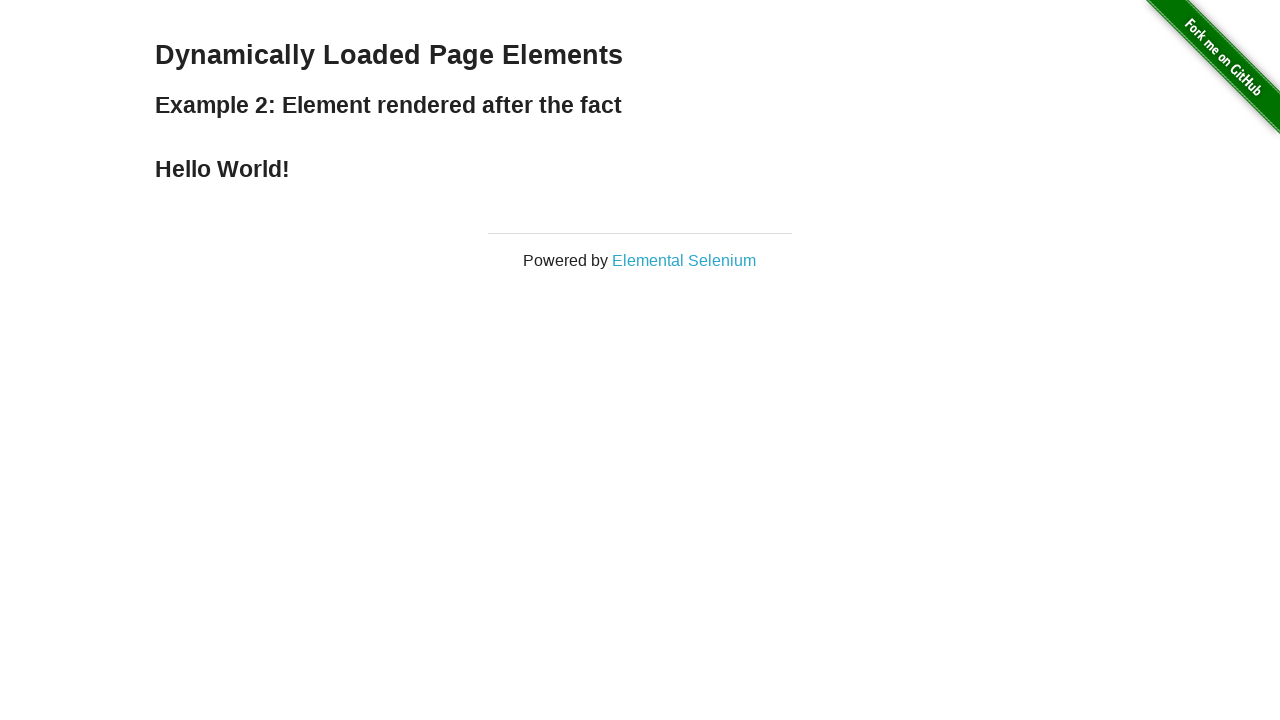